Tests hover functionality on the third user avatar, verifies the username text appears as "name: user3", and clicks the profile link.

Starting URL: http://the-internet.herokuapp.com/hovers

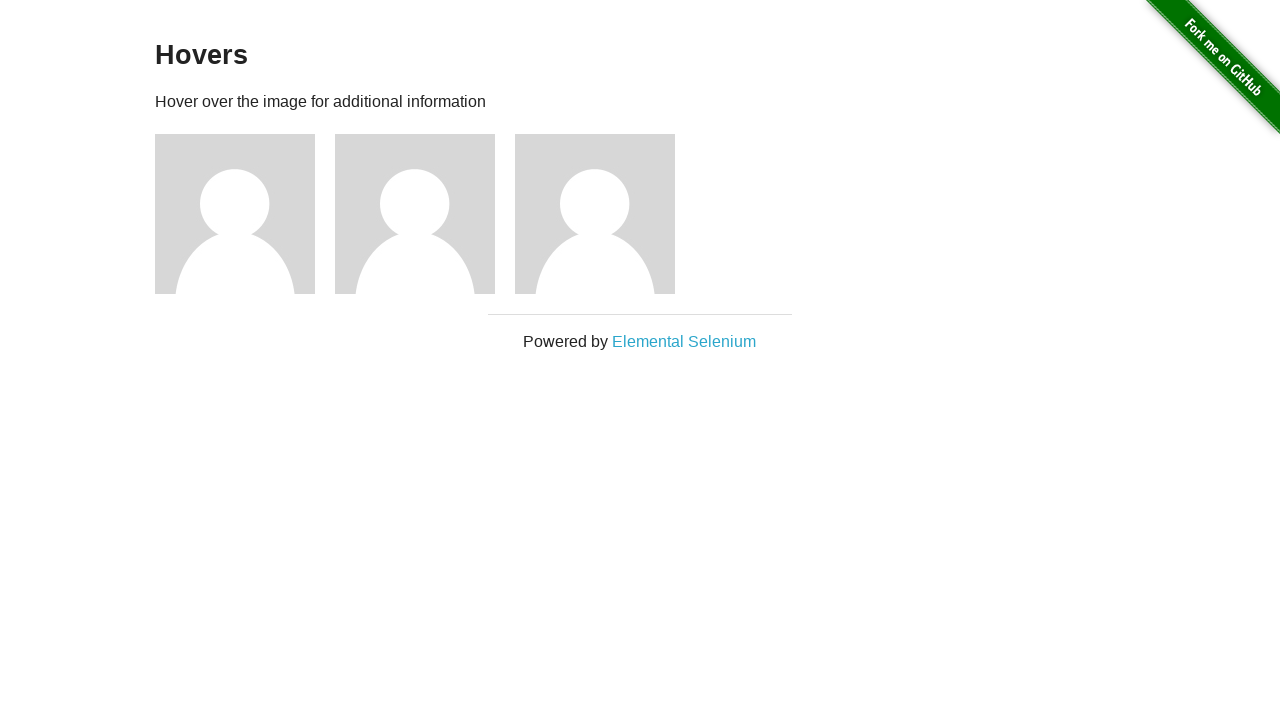

Hovered over the third user avatar at (595, 214) on xpath=//*[@id='content']/div/div[3]/img
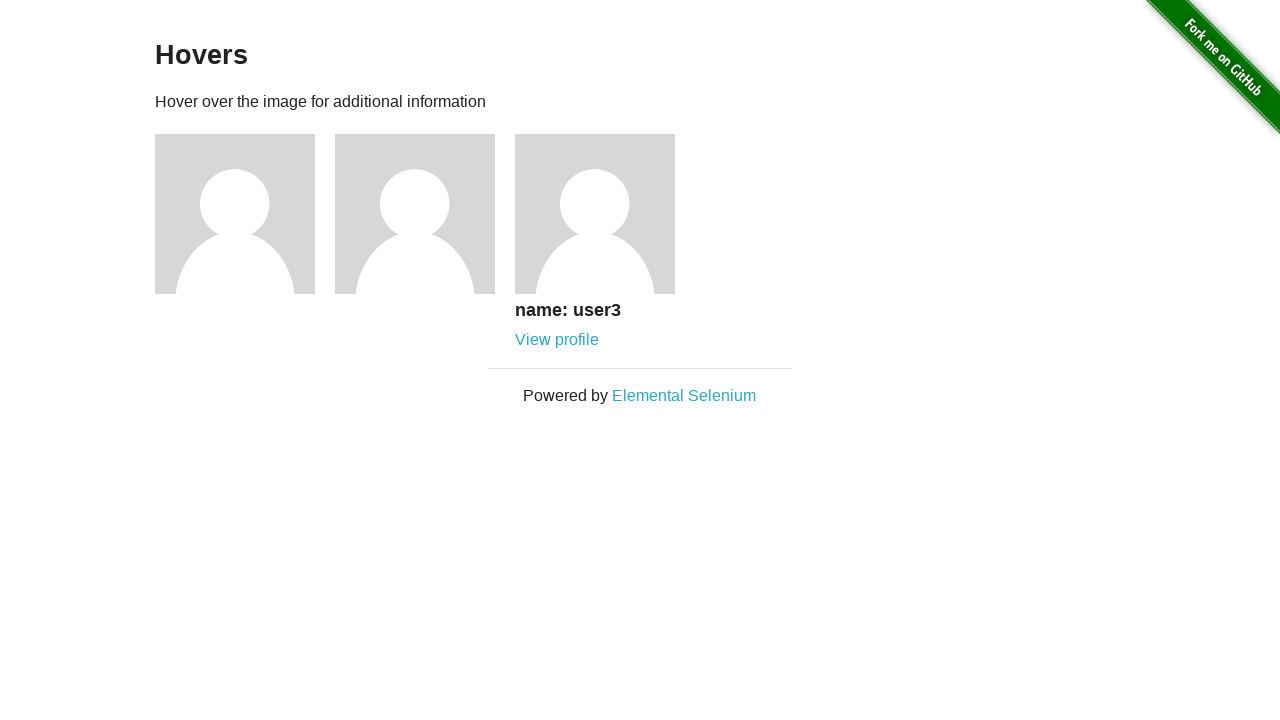

Username text element appeared
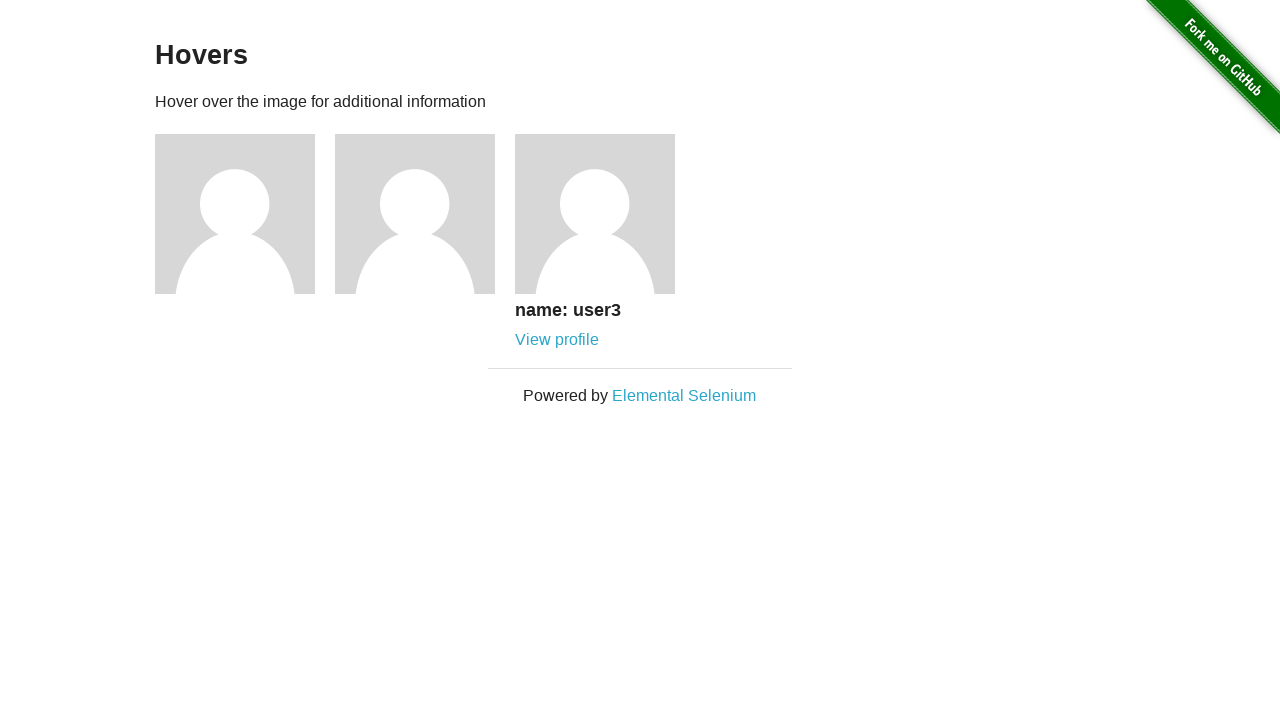

Verified username text is 'name: user3'
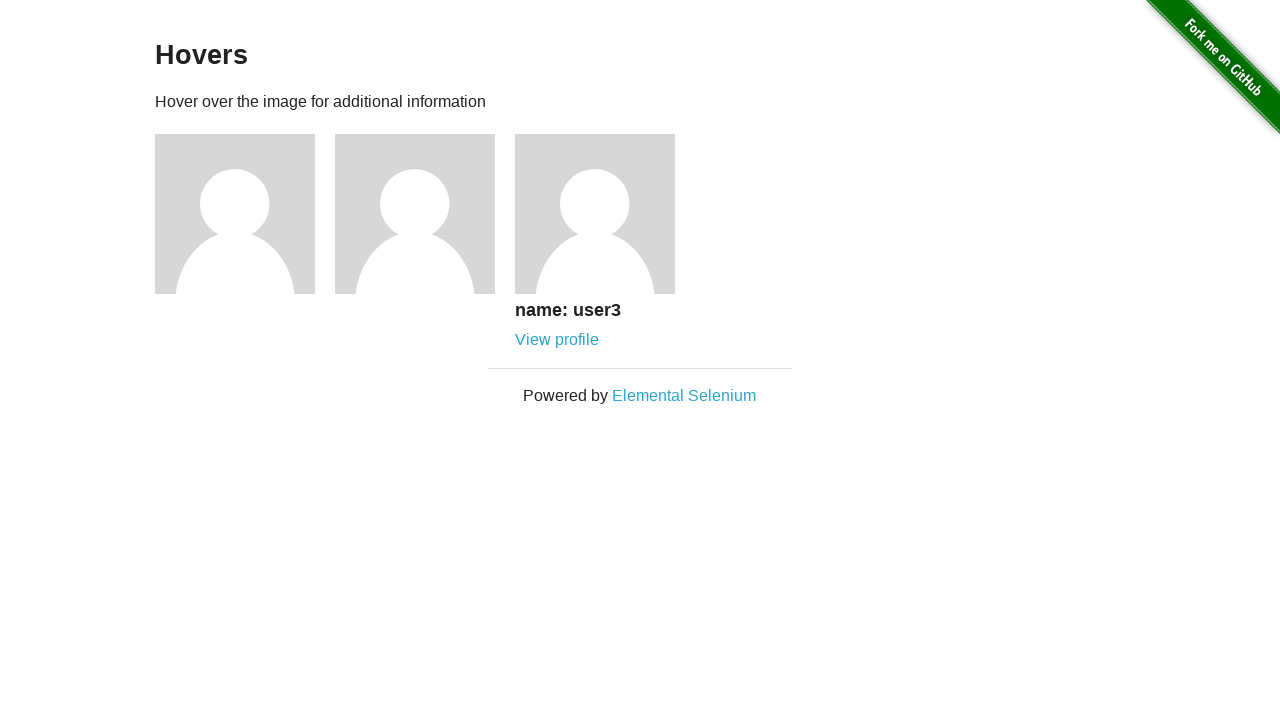

Clicked the profile link for user3 at (557, 340) on xpath=//*[@id='content']/div/div[3]/div/a
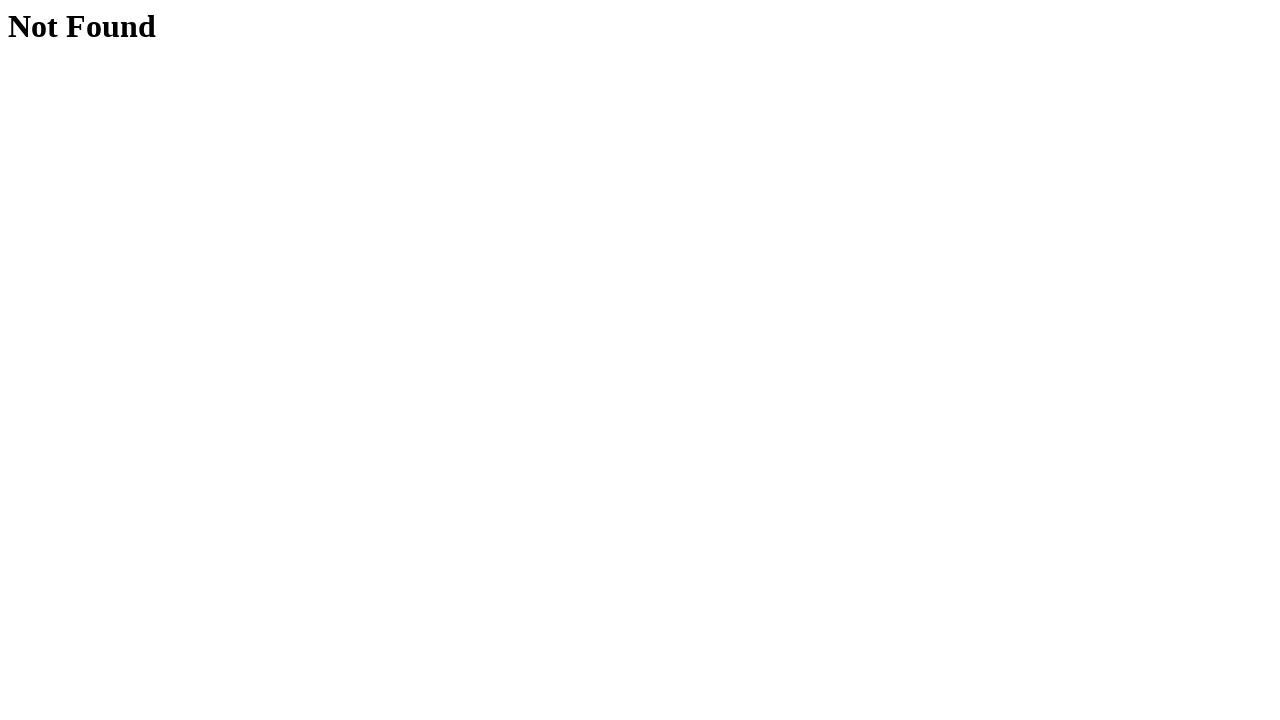

Page navigation completed and network idle
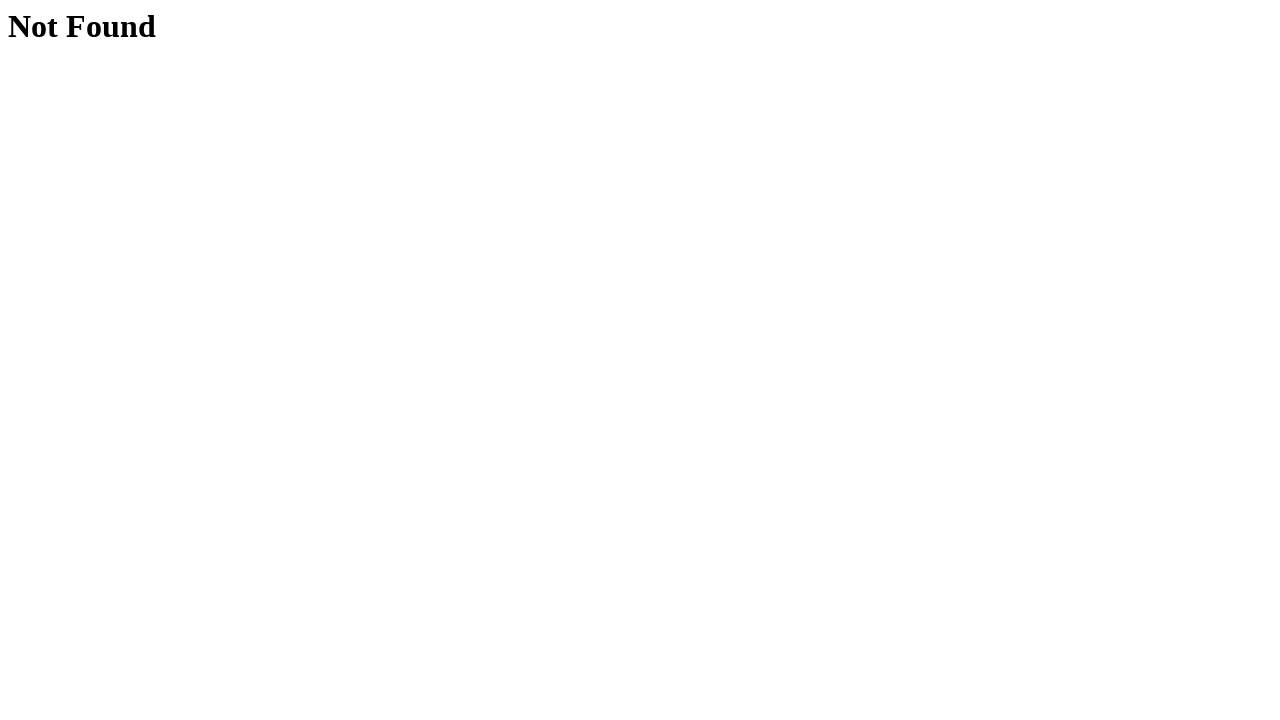

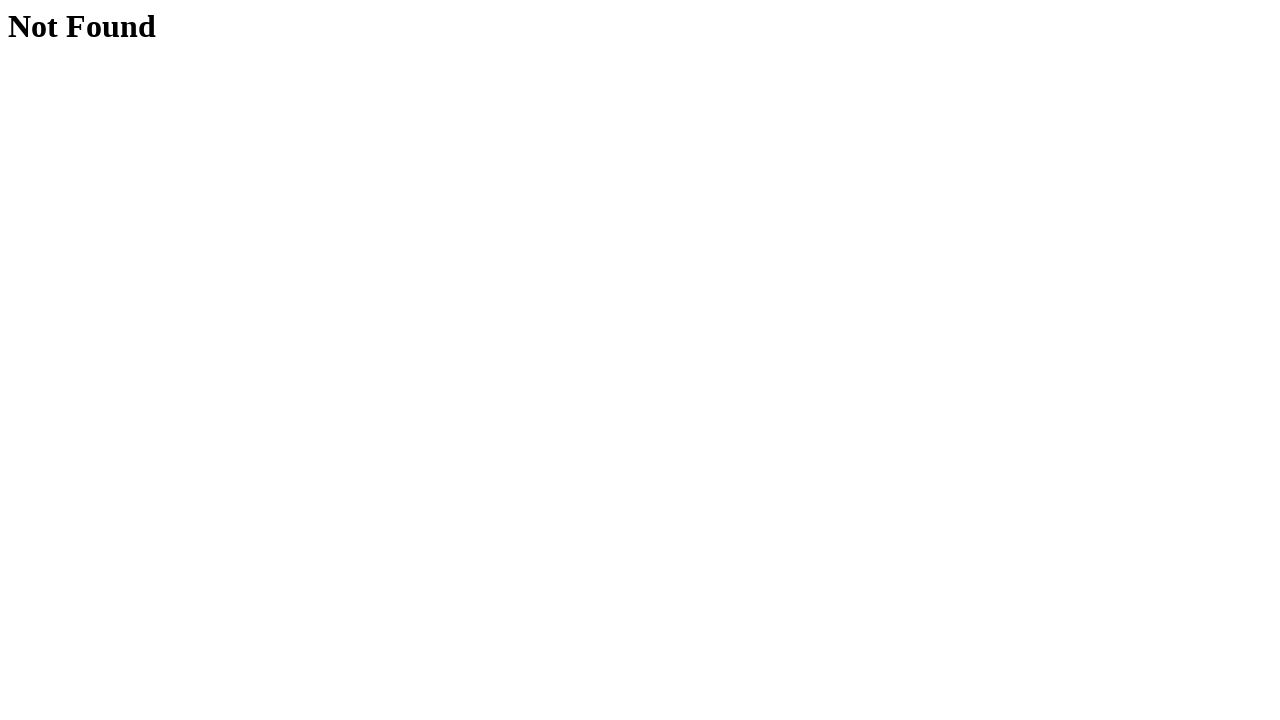